Navigates to the Python.org homepage and clicks on the Downloads navigation menu item

Starting URL: https://www.python.org/

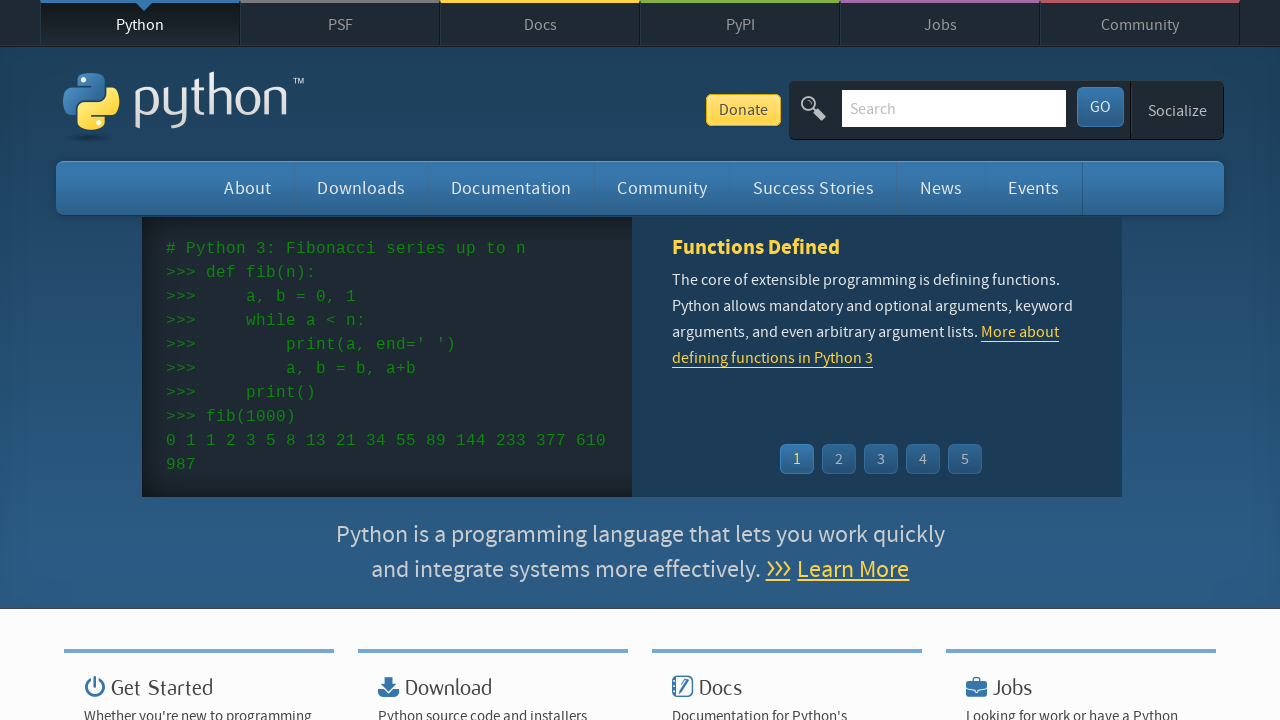

Navigated to Python.org homepage
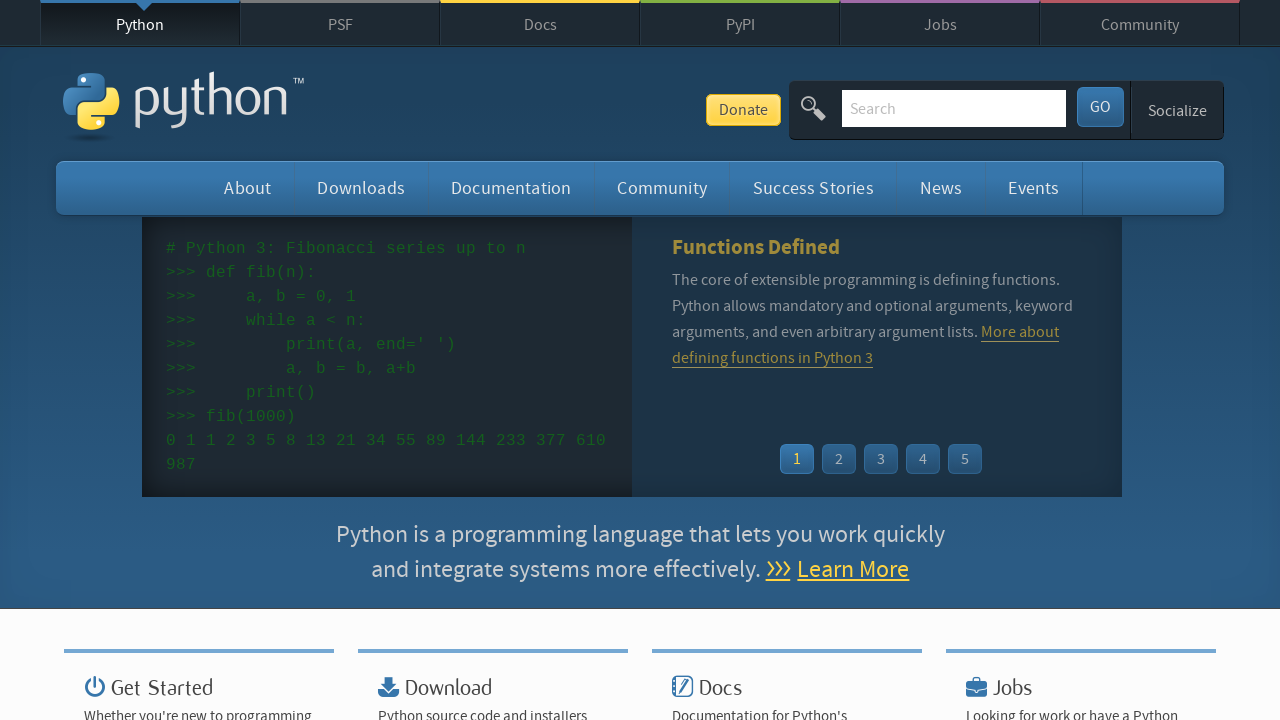

Clicked on Downloads navigation menu item at (361, 188) on li.tier-1.element-2.with-supernav
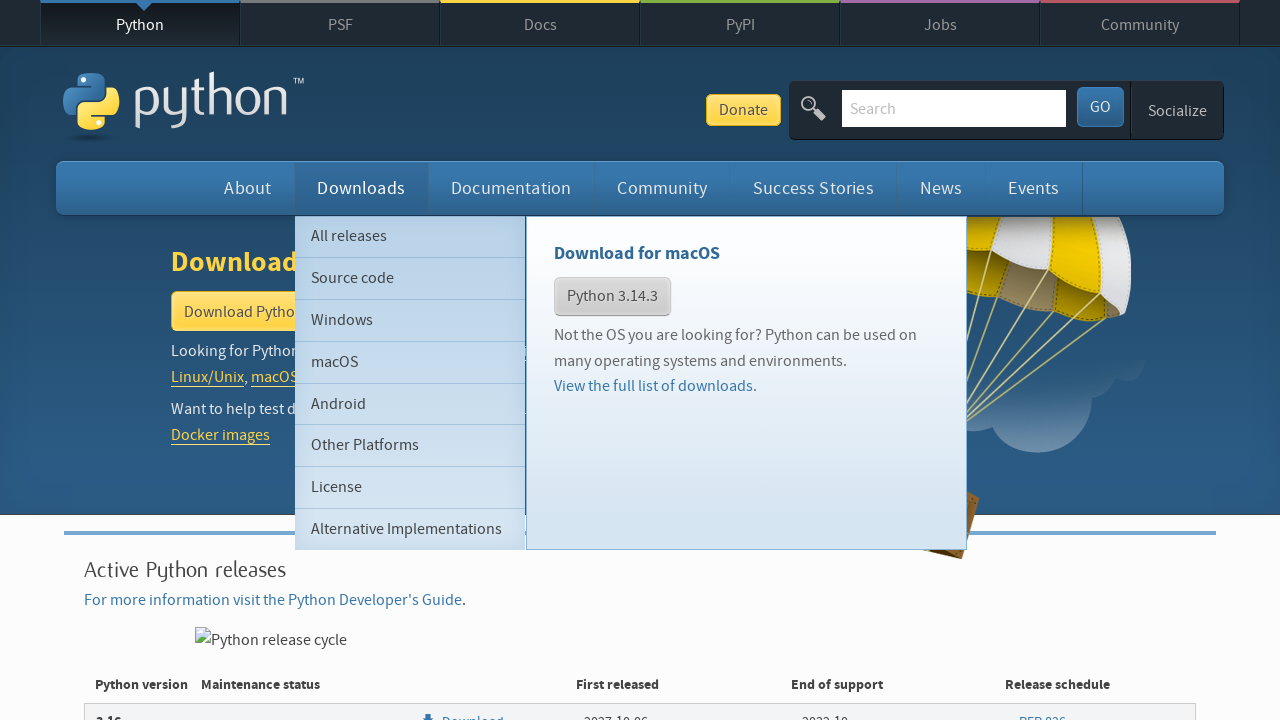

Waited for navigation dropdown to load
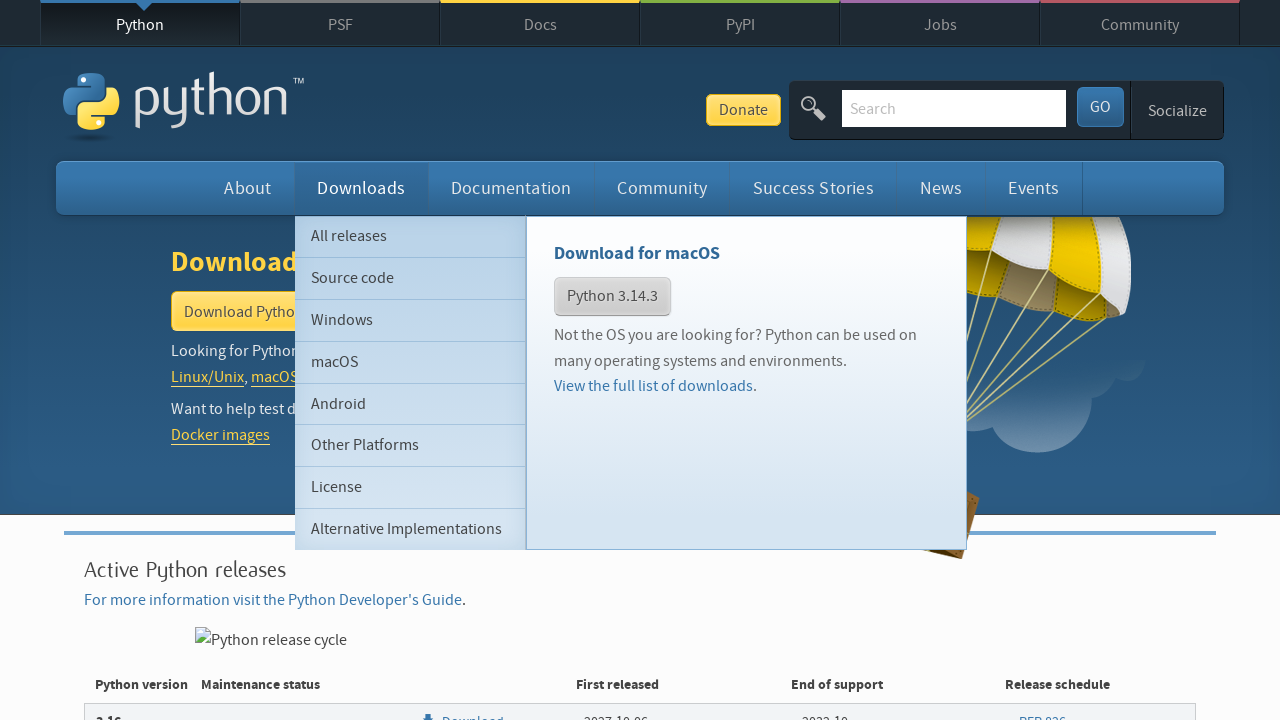

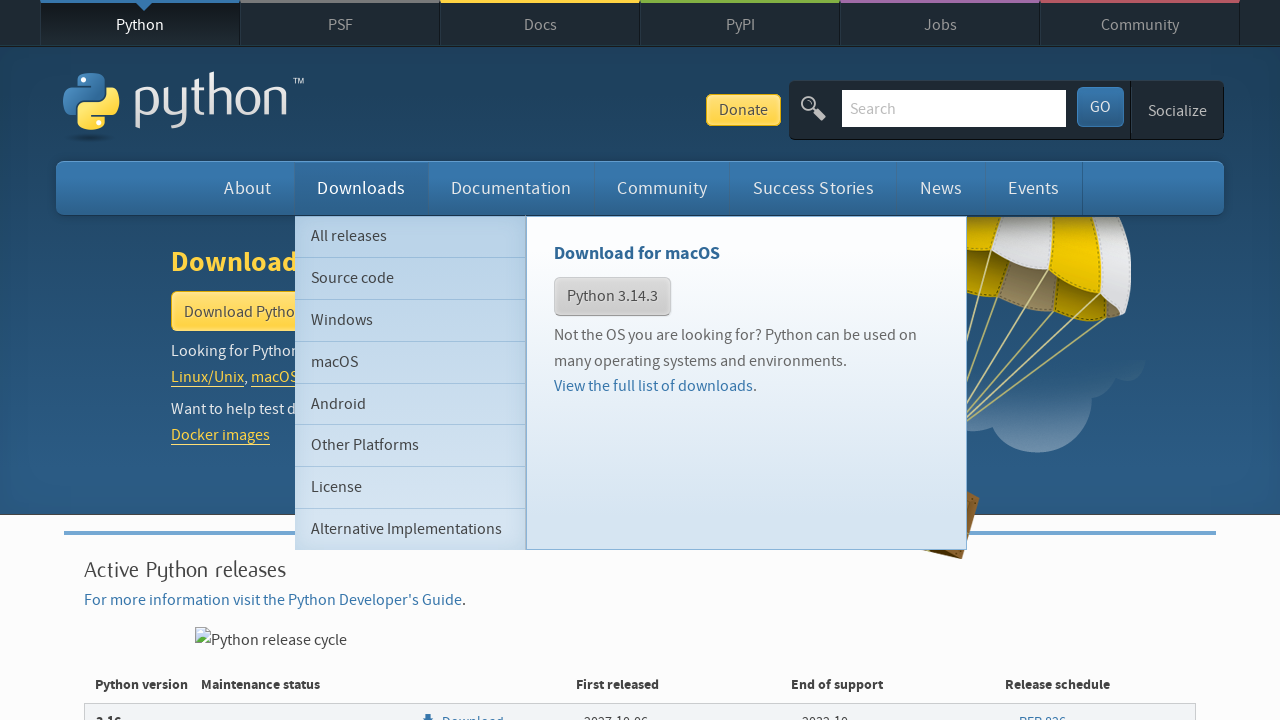